Tests that typing in the park name search field displays park suggestions starting with that letter

Starting URL: https://bcparks.ca/

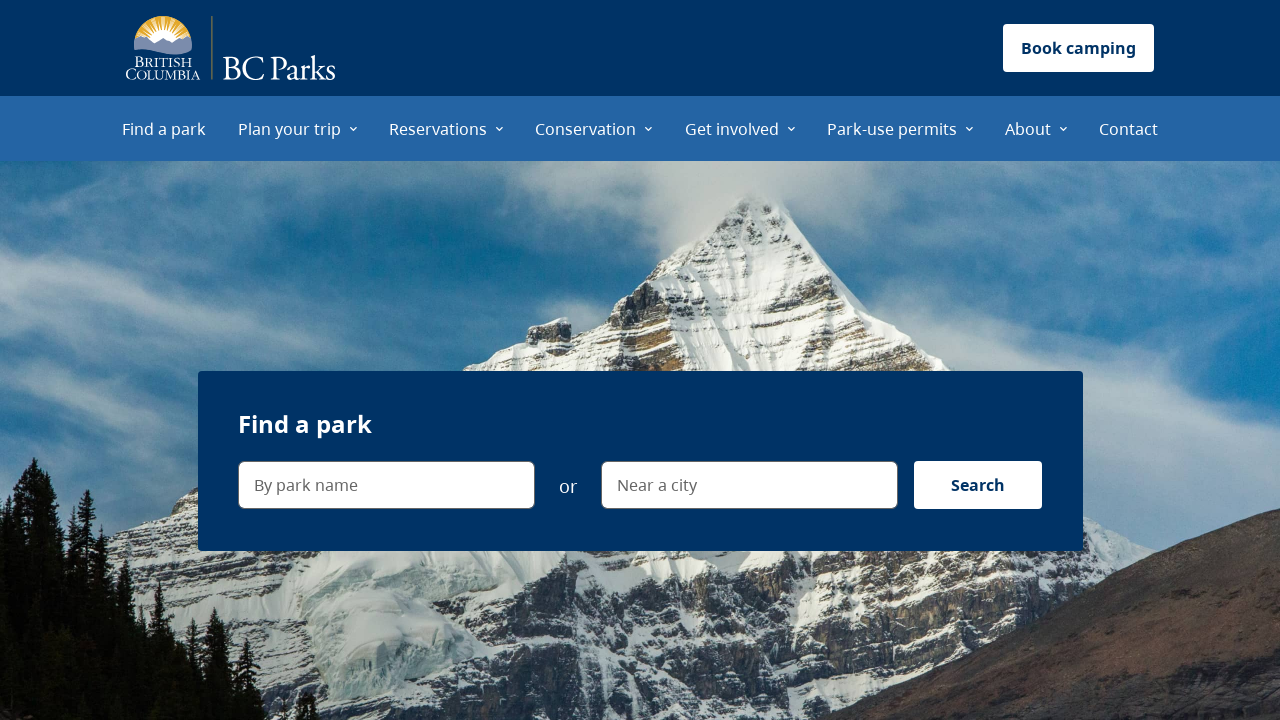

Waited for page to fully load with networkidle state
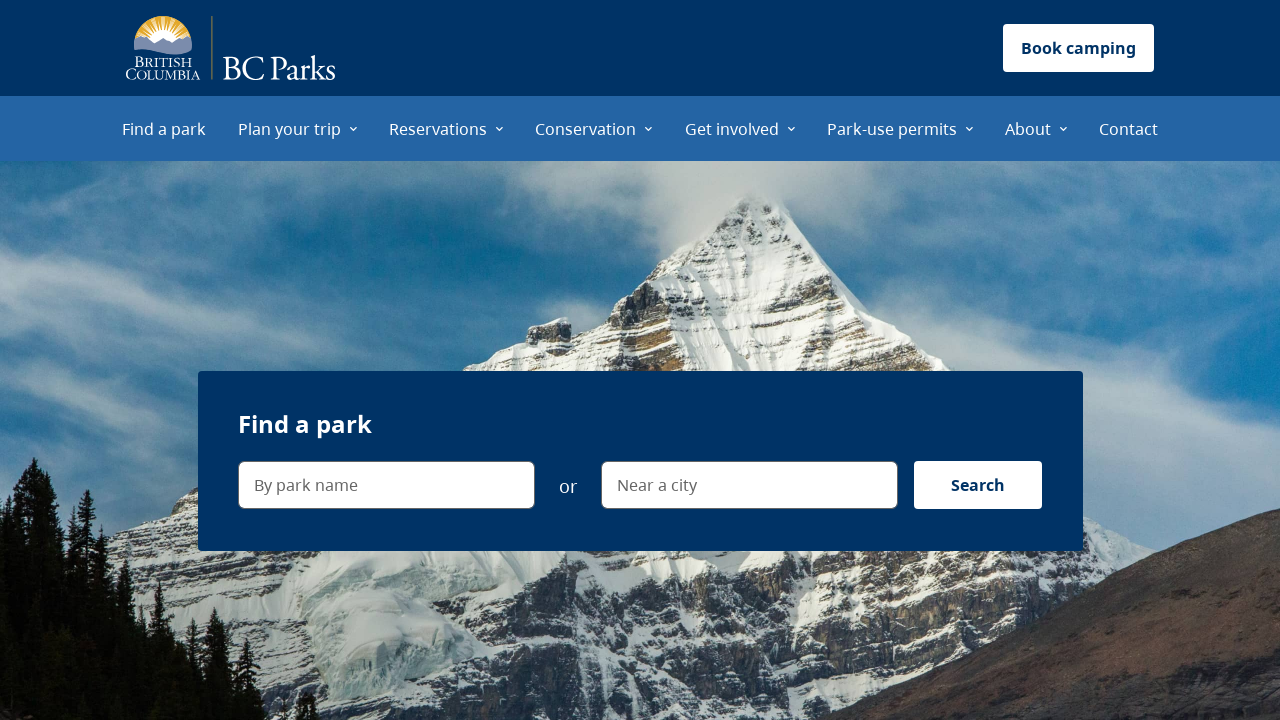

Typed 'b' in the park name search field on internal:label="By park name"i
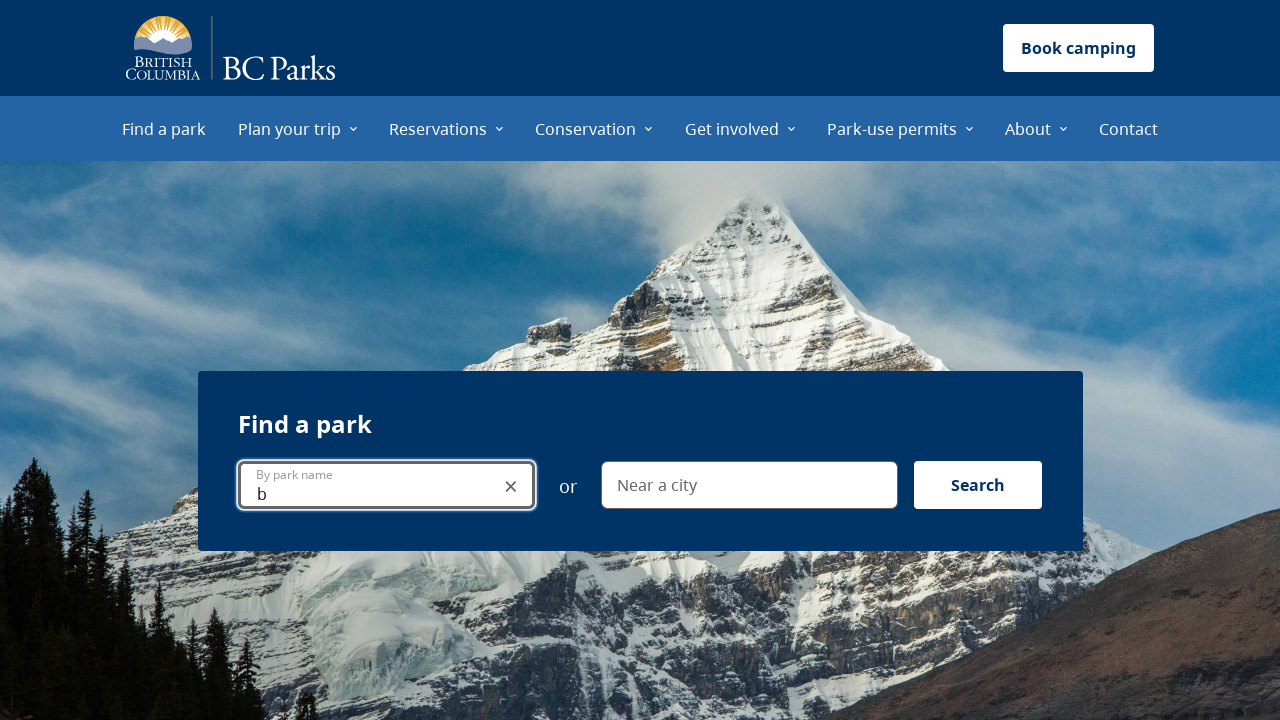

Park suggestion dropdown menu became visible
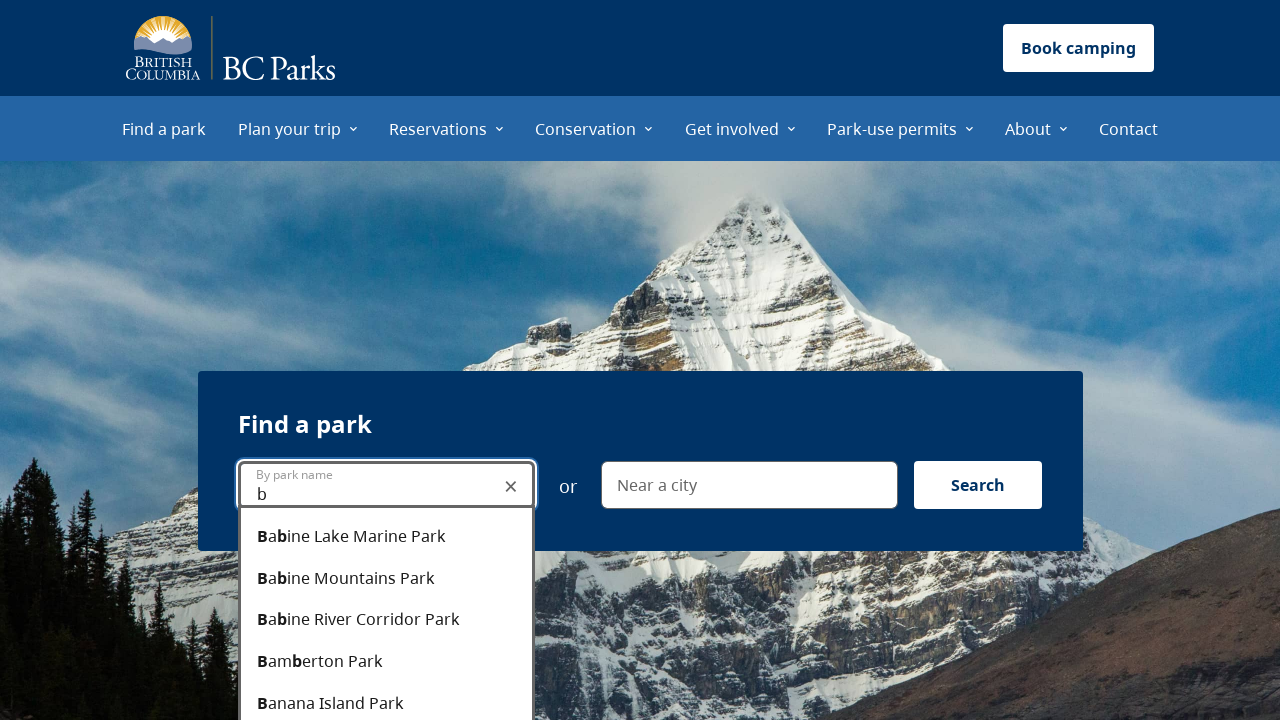

Verified 'Babine Lake Marine Park' appears in suggestions
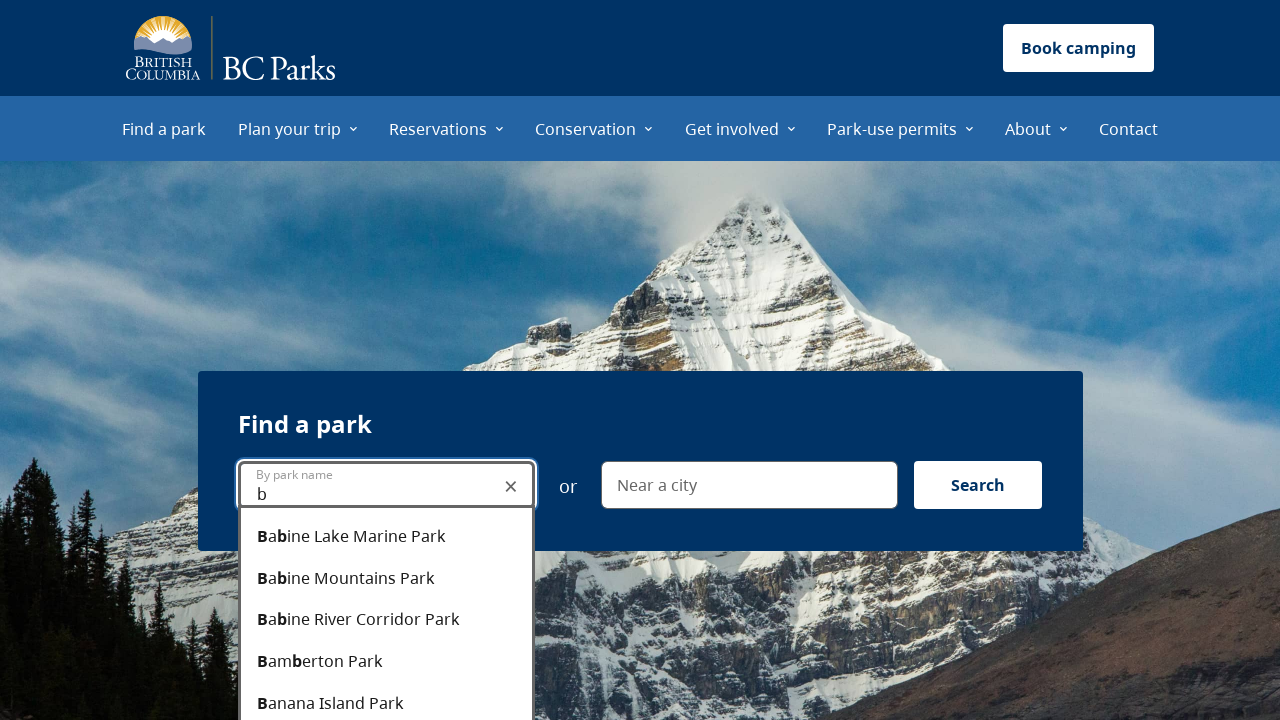

Verified 'Babine Mountains Park' appears in suggestions
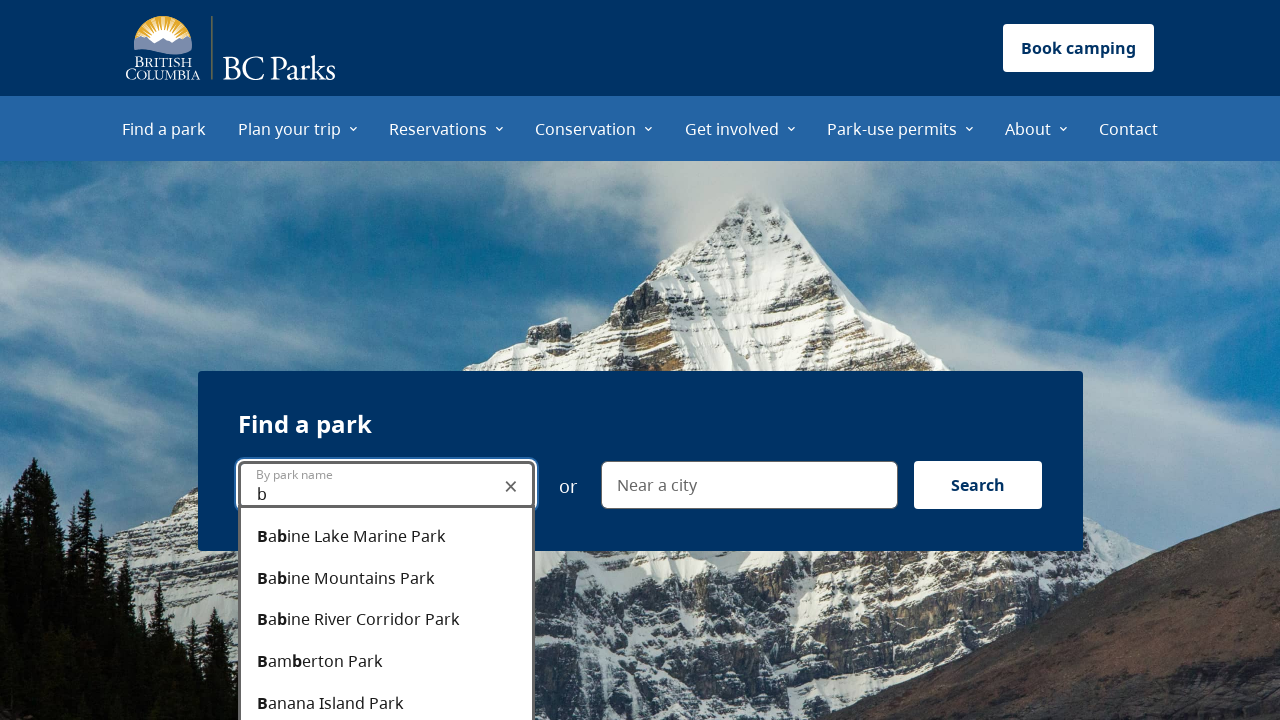

Verified 'Bamberton Park' appears in suggestions
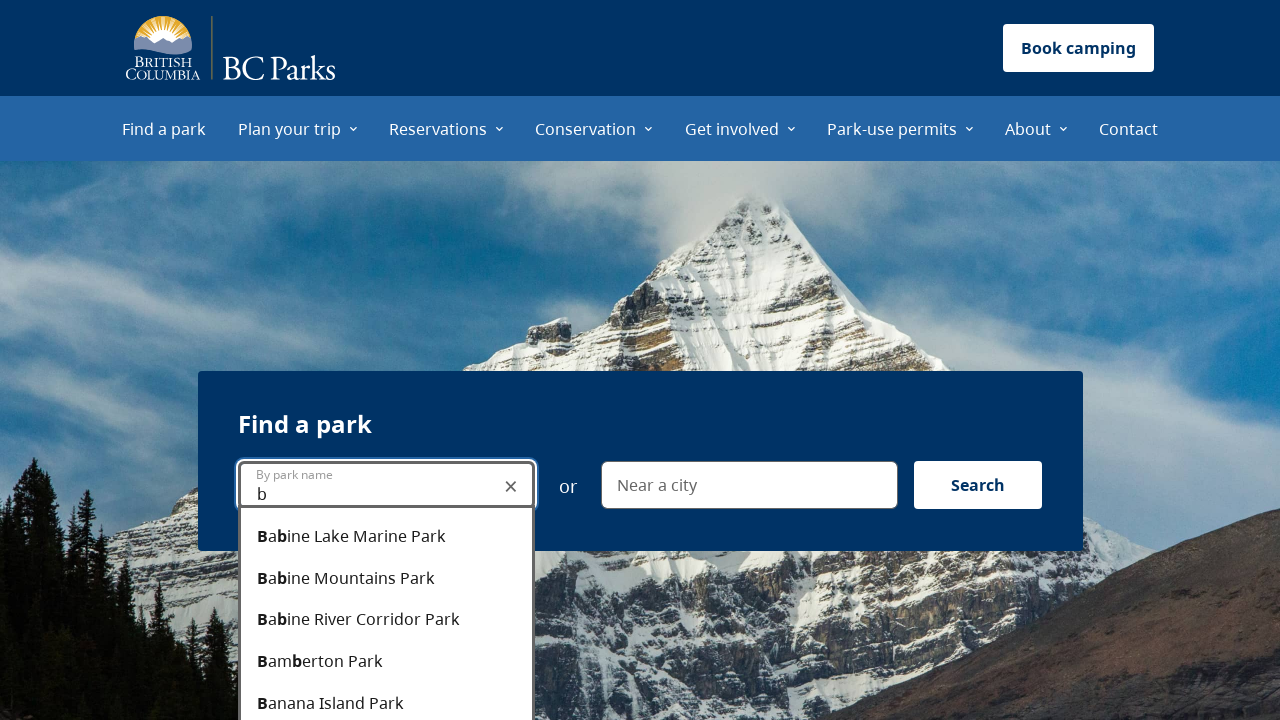

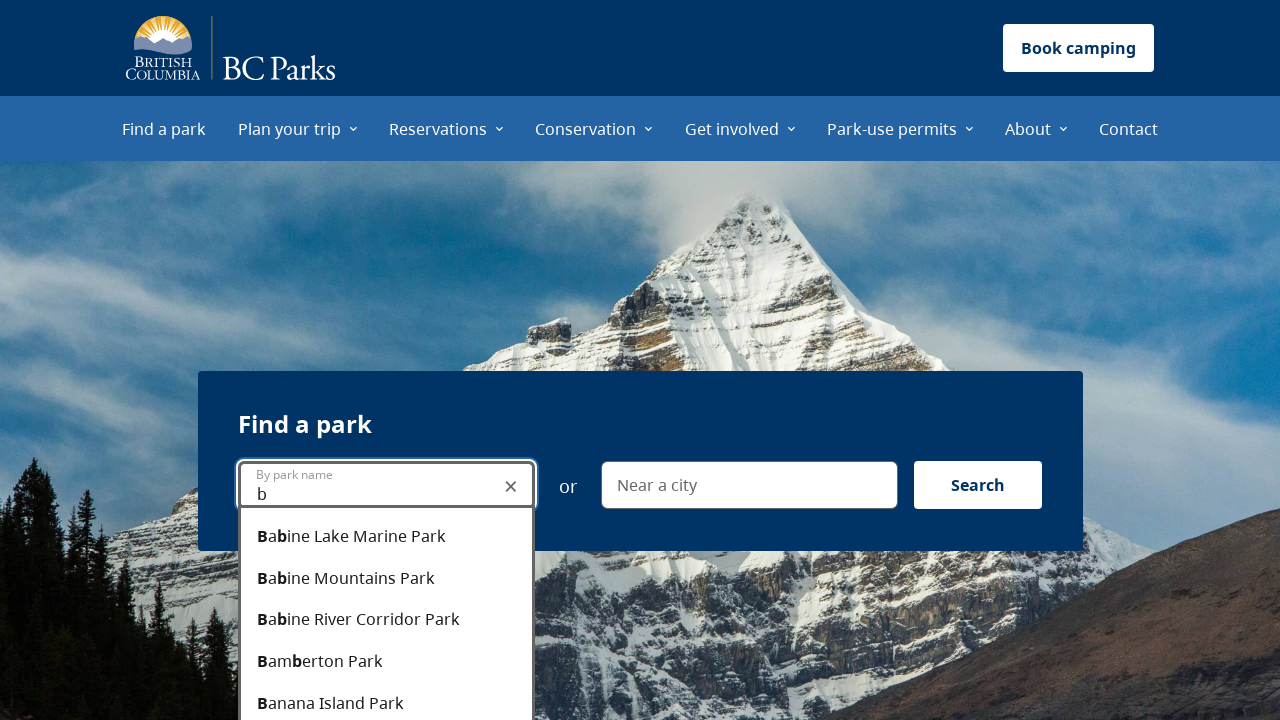